Tests the add/remove elements functionality by clicking the Add Element button twice, then deleting one element and verifying that one element remains

Starting URL: http://the-internet.herokuapp.com/add_remove_elements/

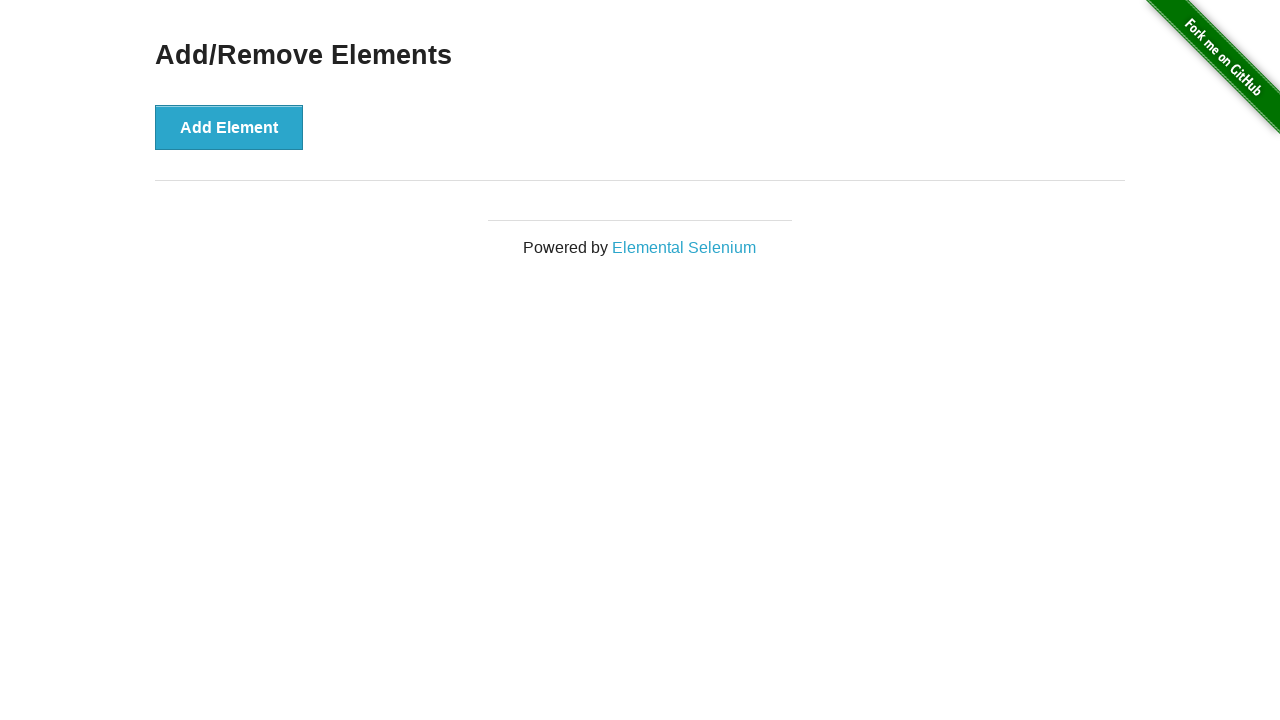

Navigated to add/remove elements page
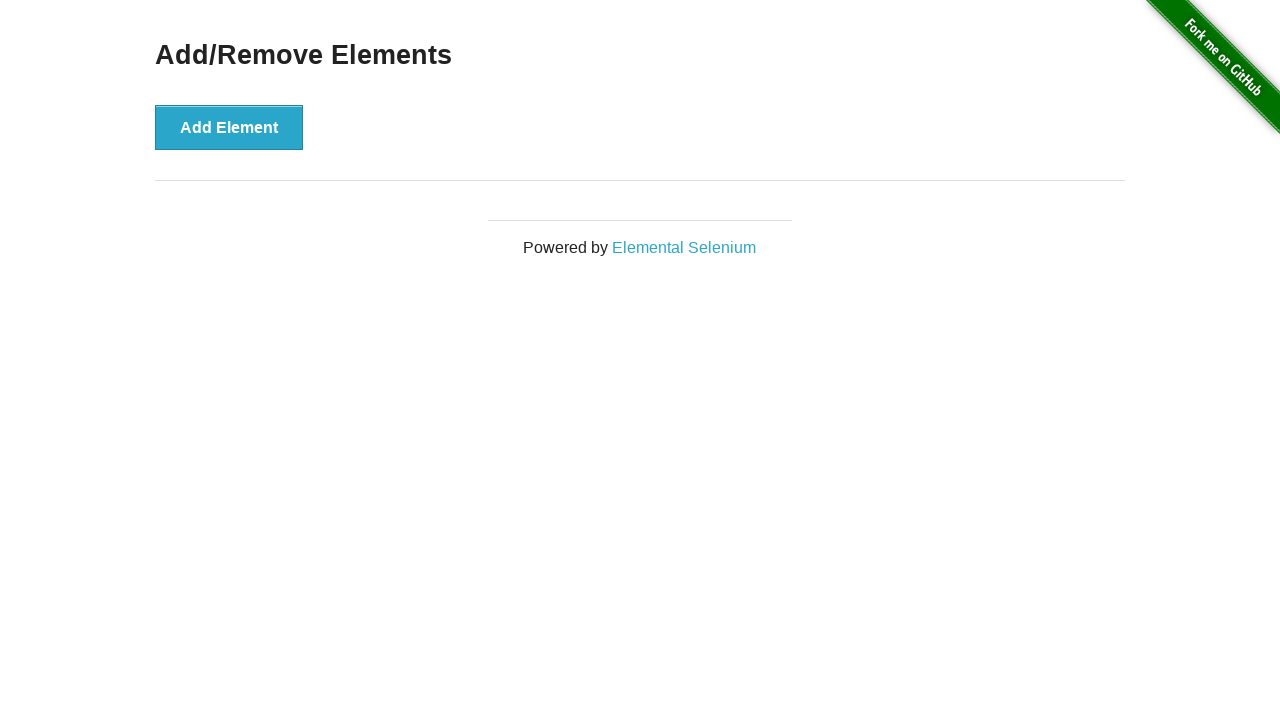

Clicked Add Element button (first time) at (229, 127) on xpath=//button[text()='Add Element']
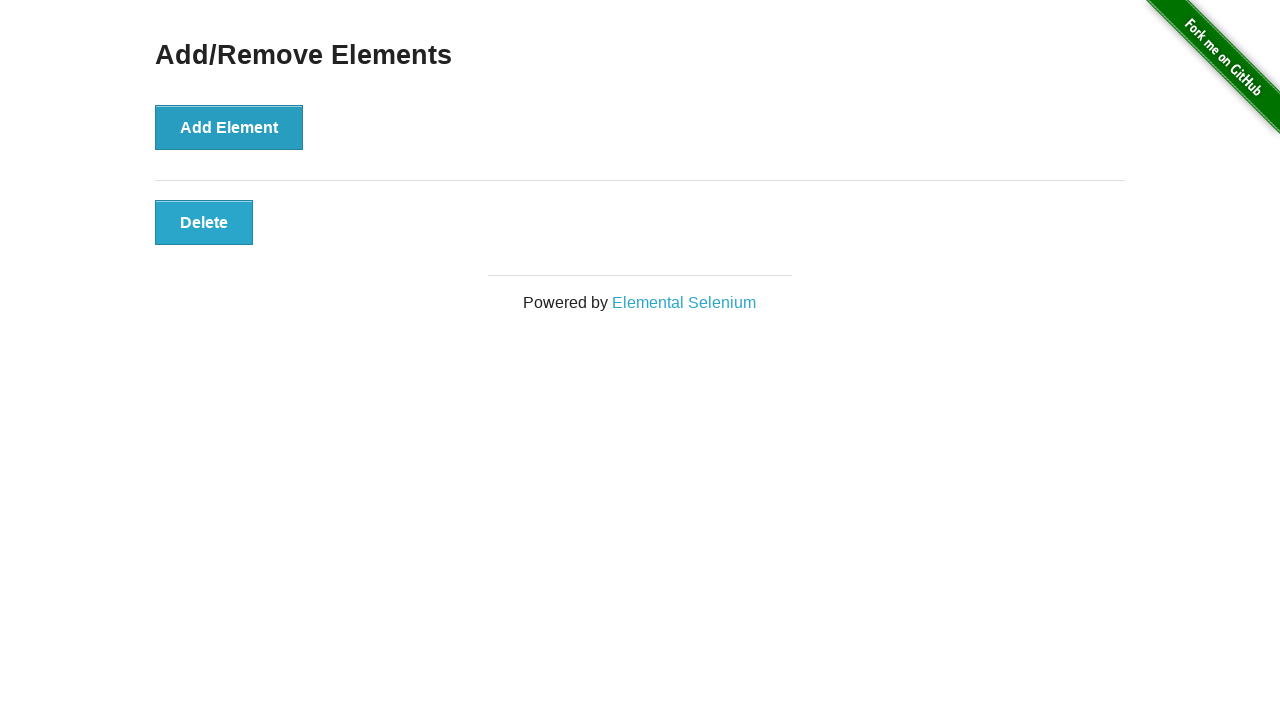

Clicked Add Element button (second time) at (229, 127) on xpath=//button[text()='Add Element']
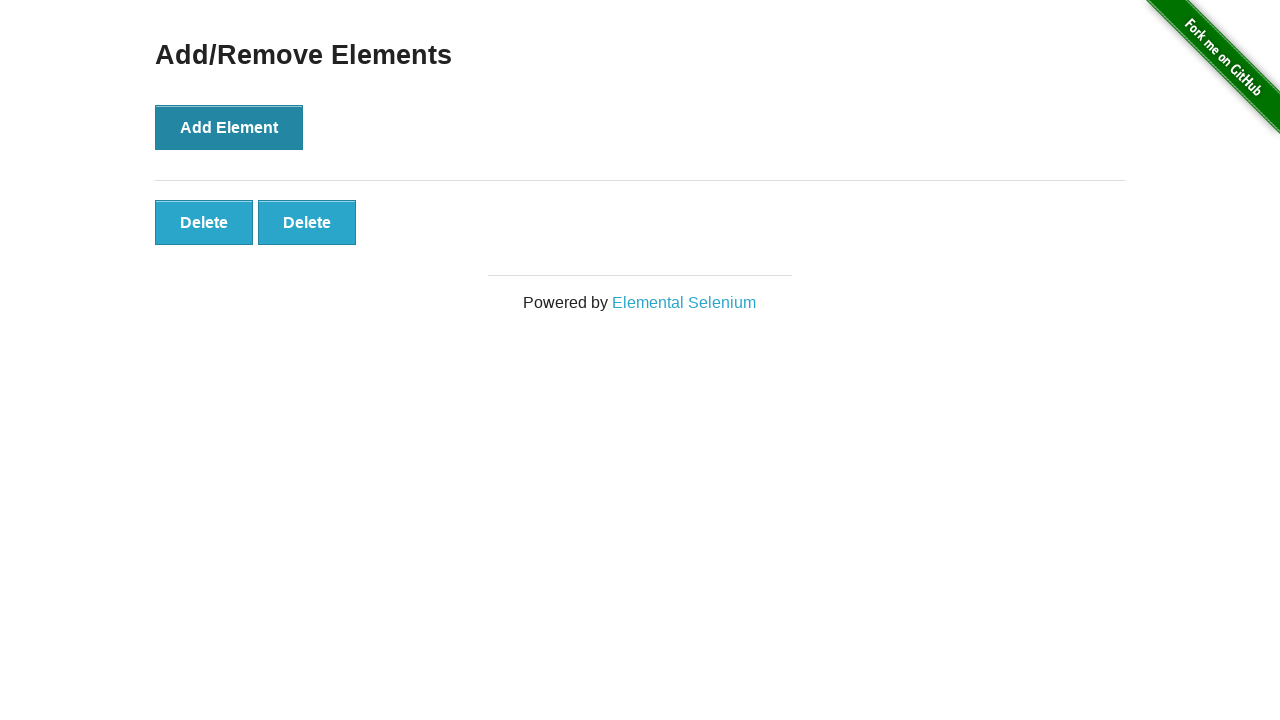

Clicked the first Delete button to remove an element at (204, 222) on xpath=//button[text()='Delete'] >> nth=0
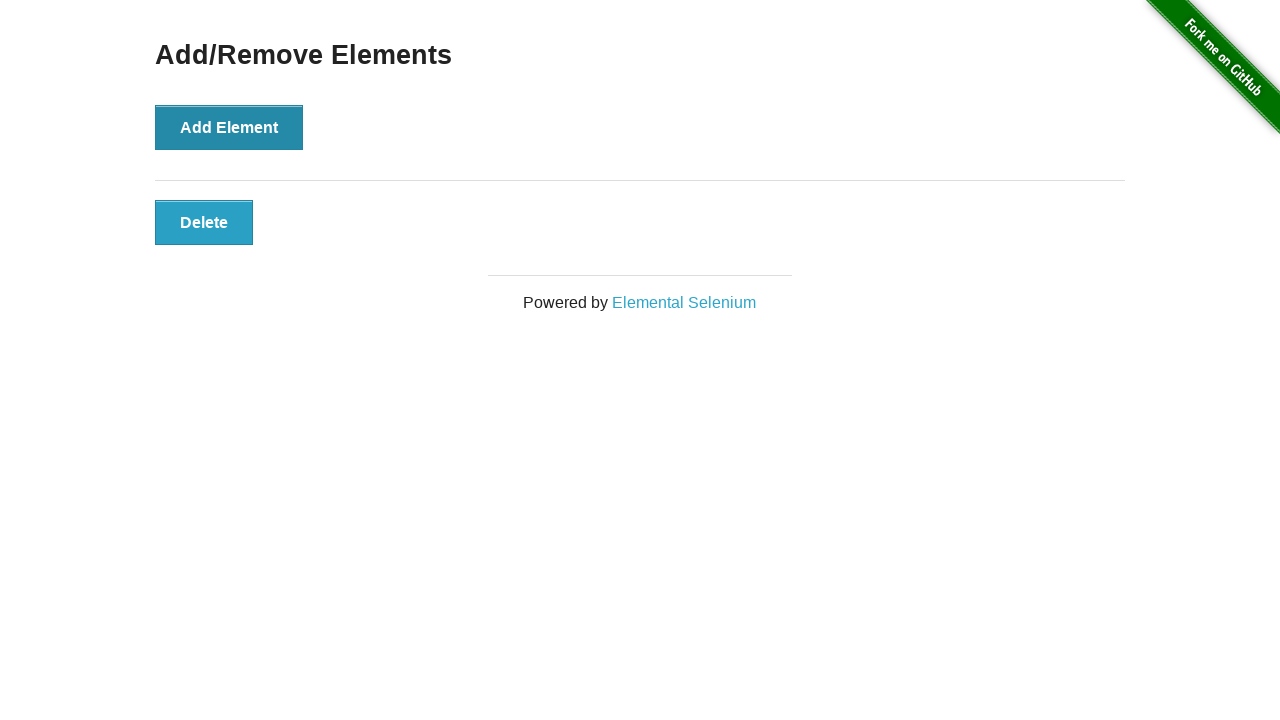

Verified that exactly one Delete button remains
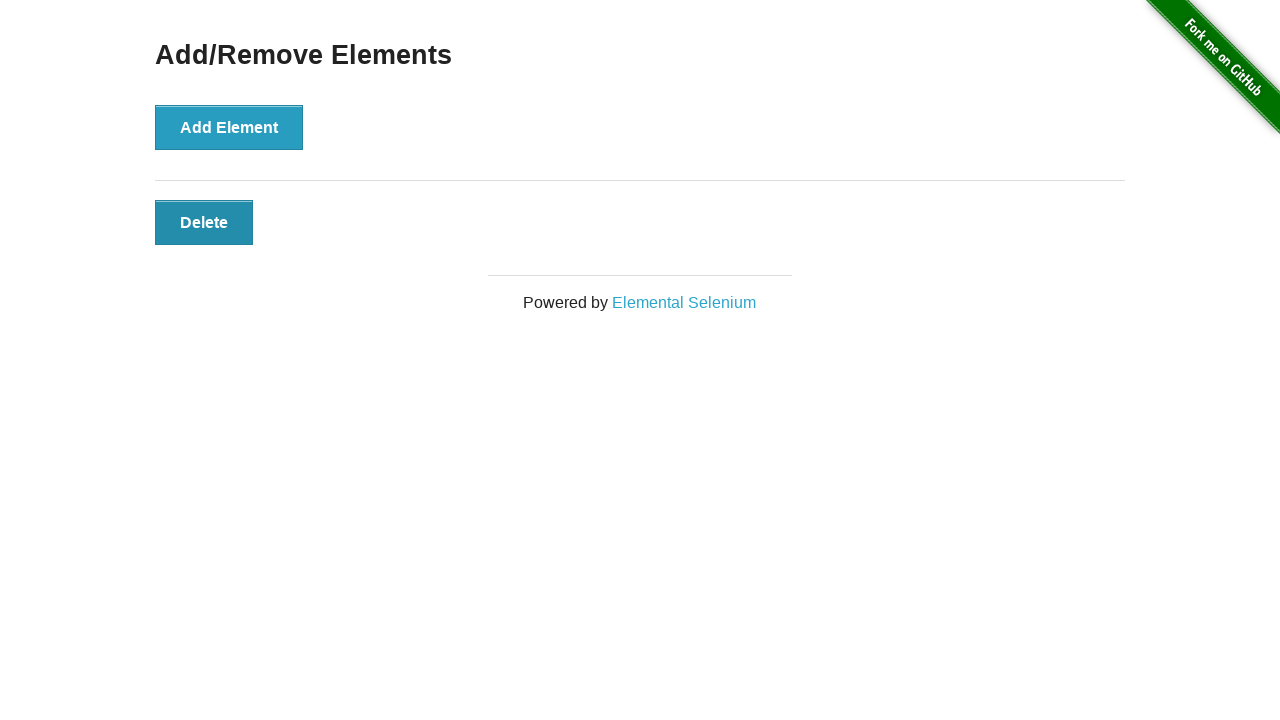

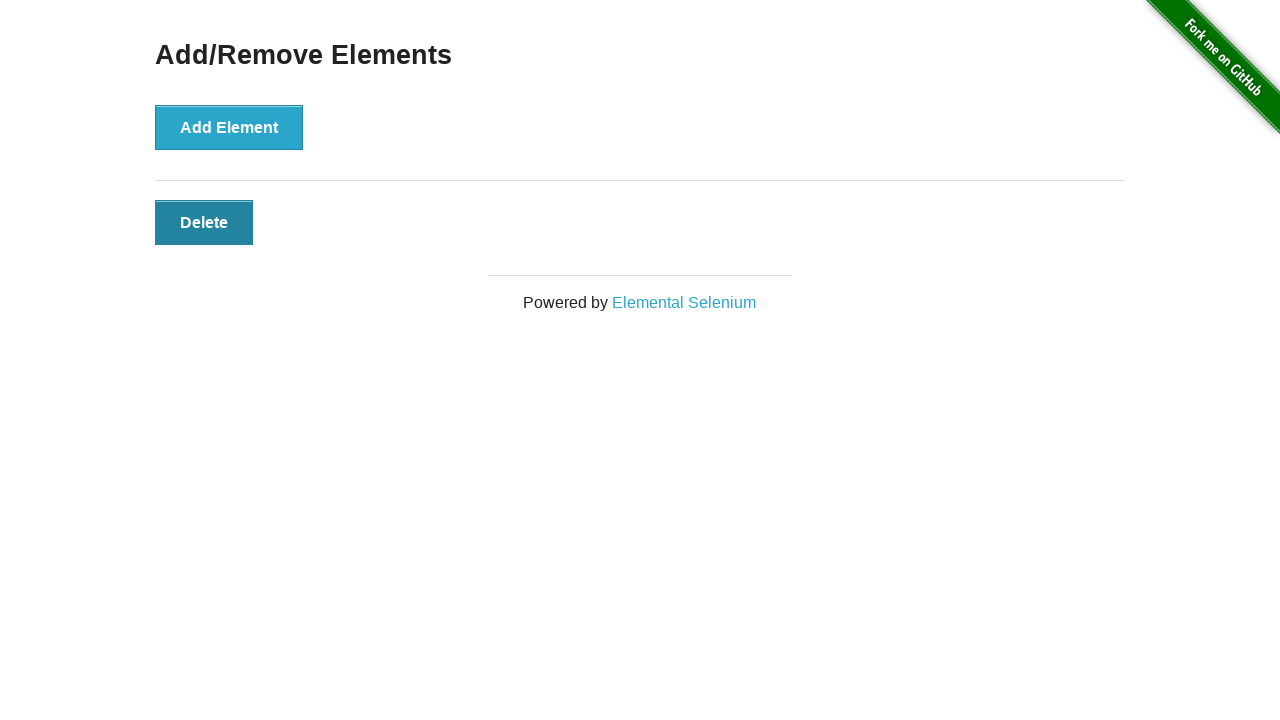